Navigates to PTT Stock forum, clicks the previous page link, and verifies that post titles are displayed

Starting URL: https://www.ptt.cc/bbs/Stock/index.html

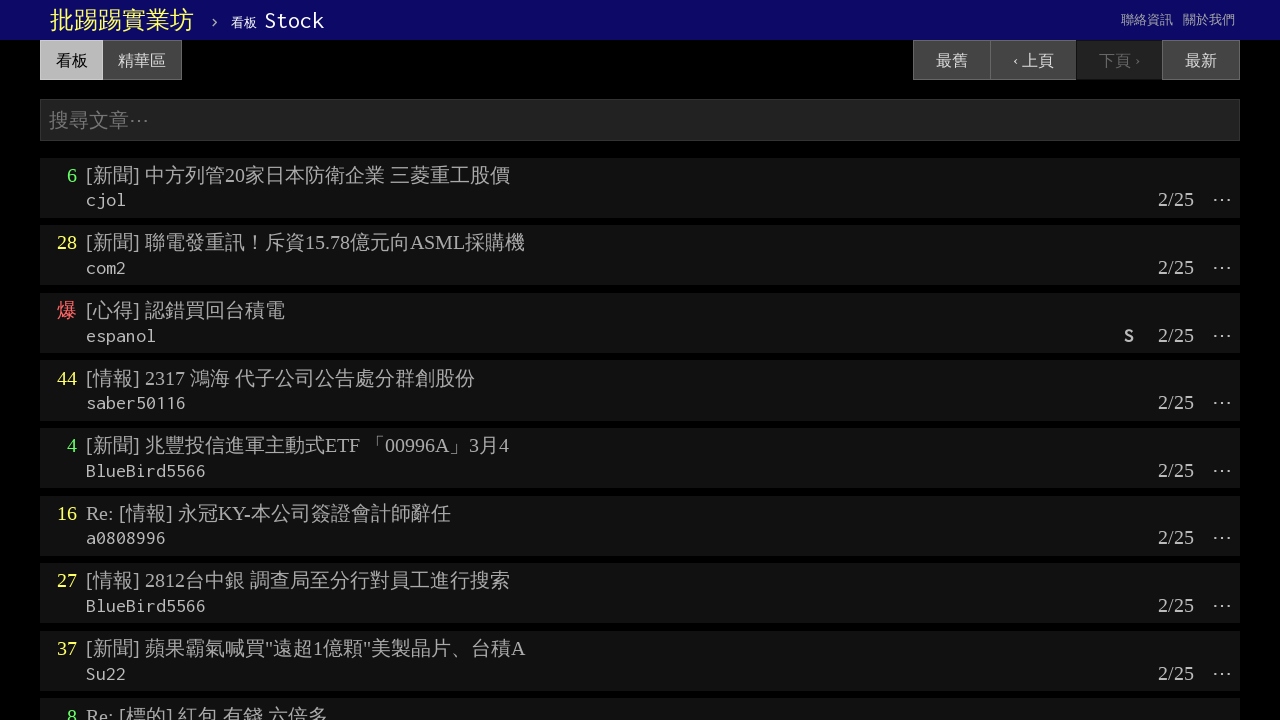

Clicked the previous page link on PTT Stock forum at (1033, 60) on text='‹ 上頁'
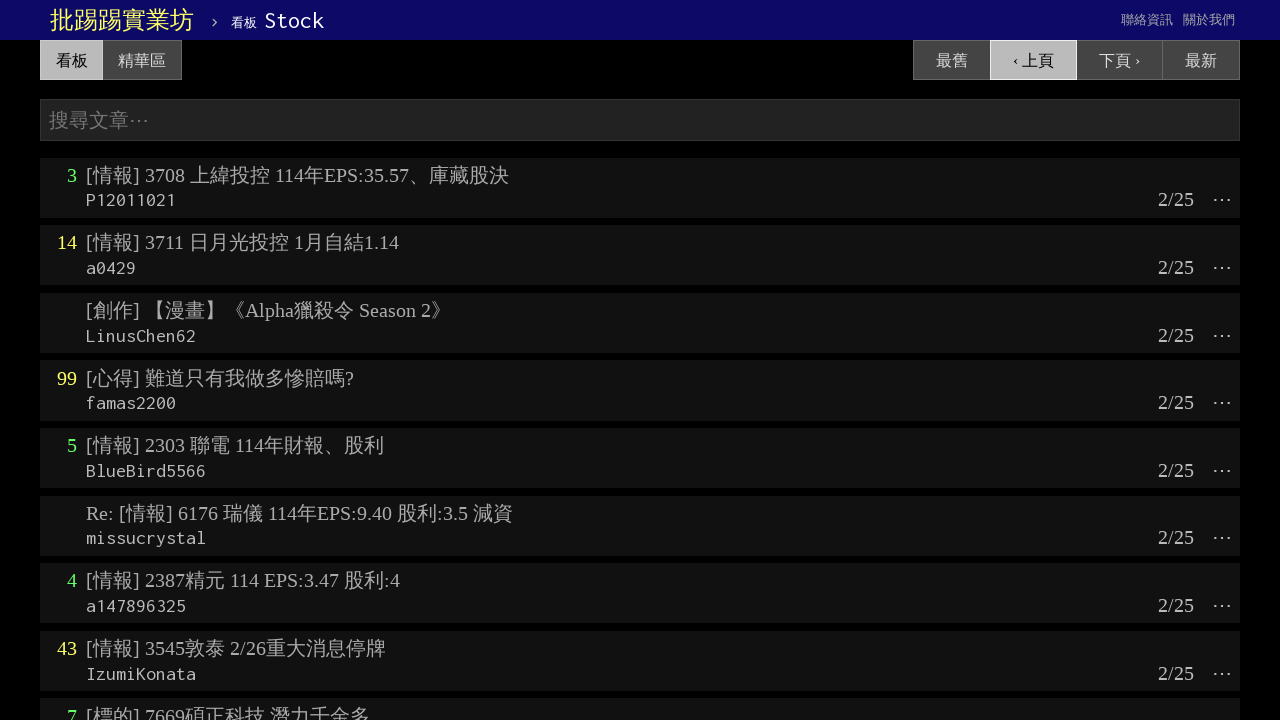

Post titles loaded on previous page
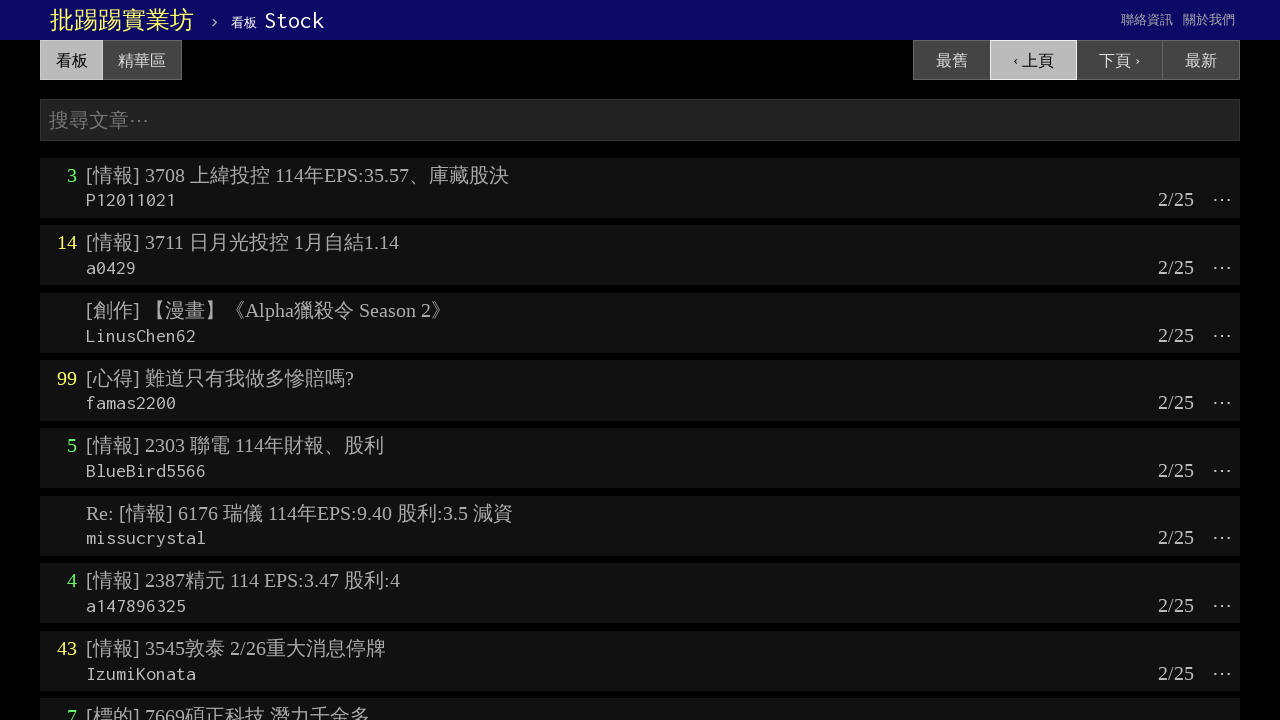

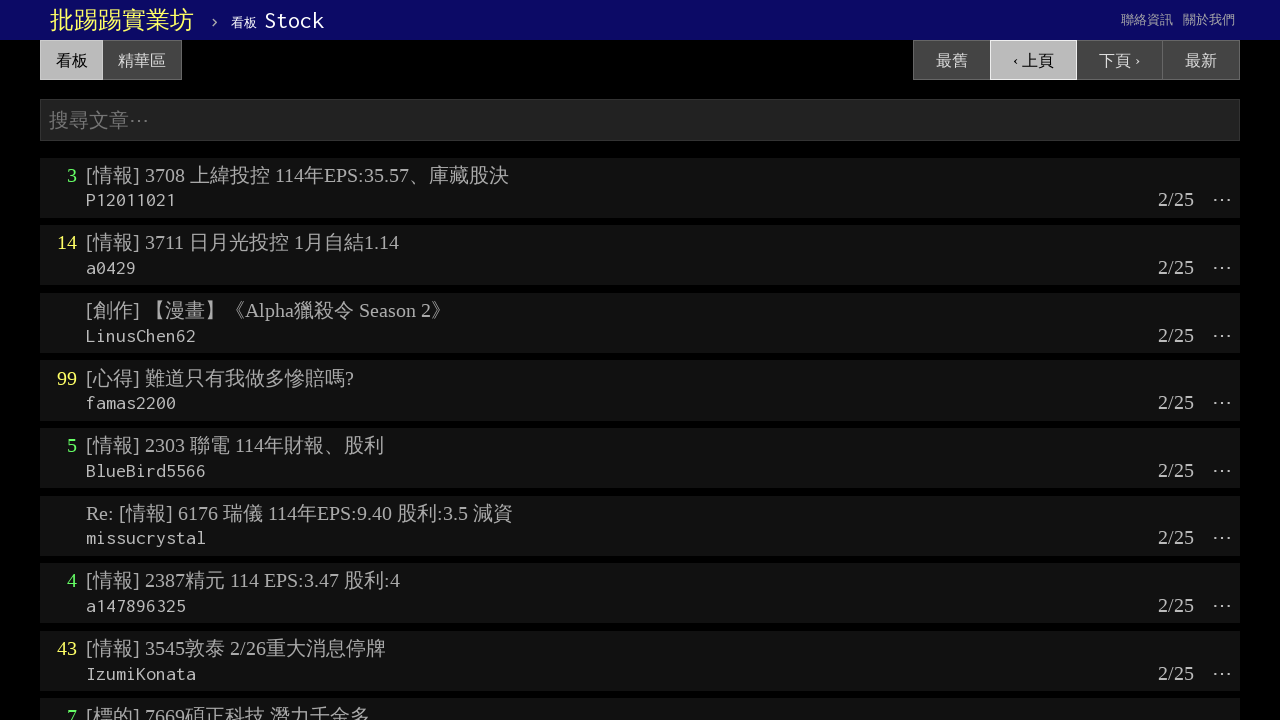